Tests the bus ticket booking search form by entering source city (Coimbatore), destination city (Chennai), and selecting a travel date.

Starting URL: https://www.abhibus.com/bus-ticket-booking

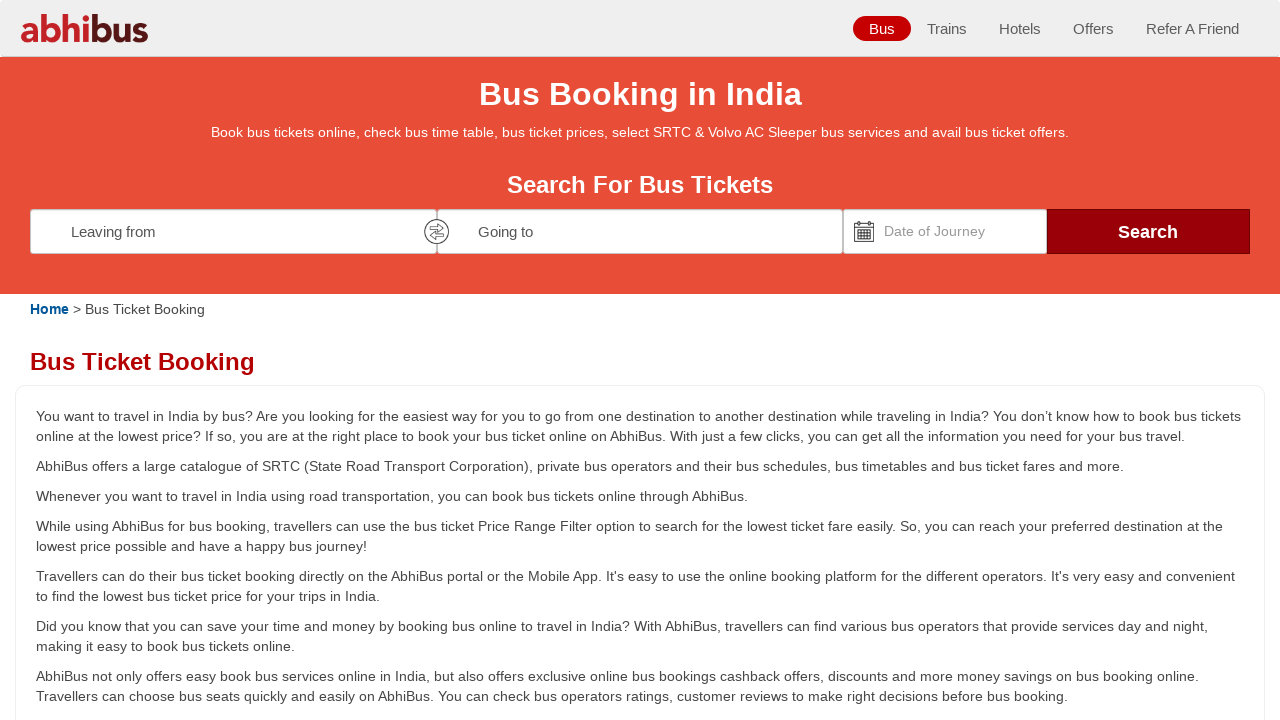

Filled source city field with 'Coimbatore' on #source
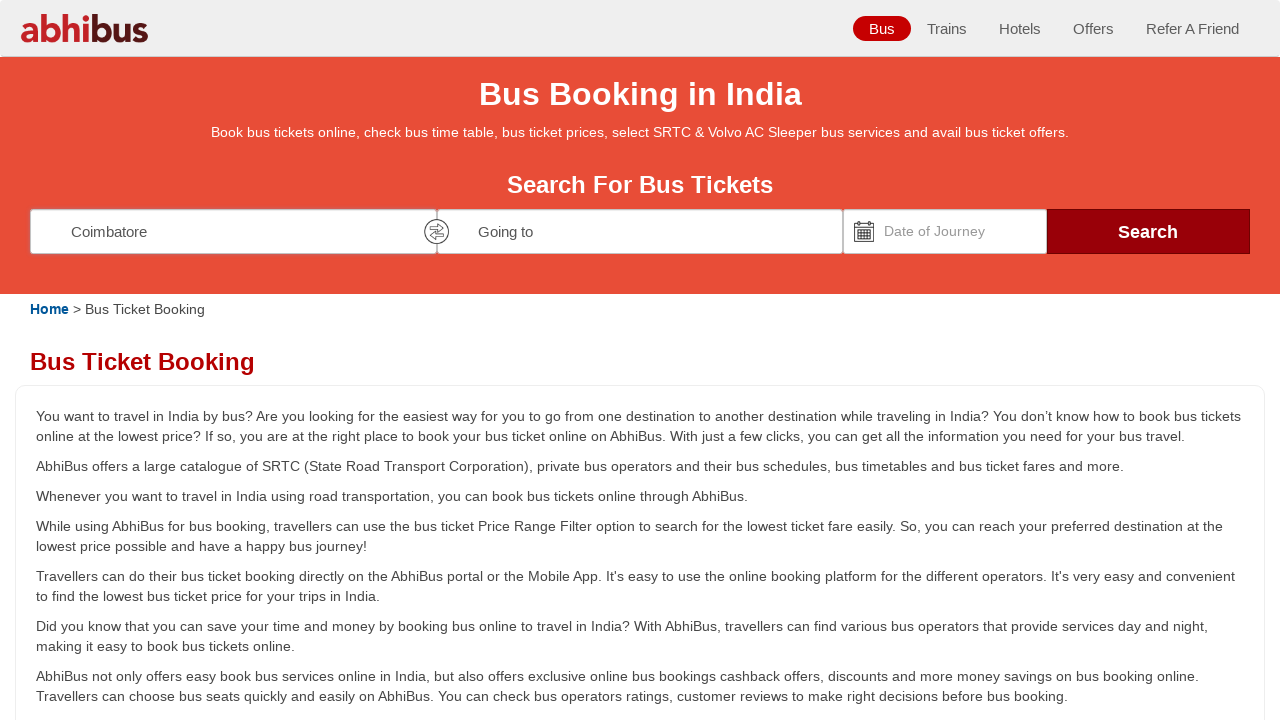

Filled destination city field with 'Chennai' on #destination
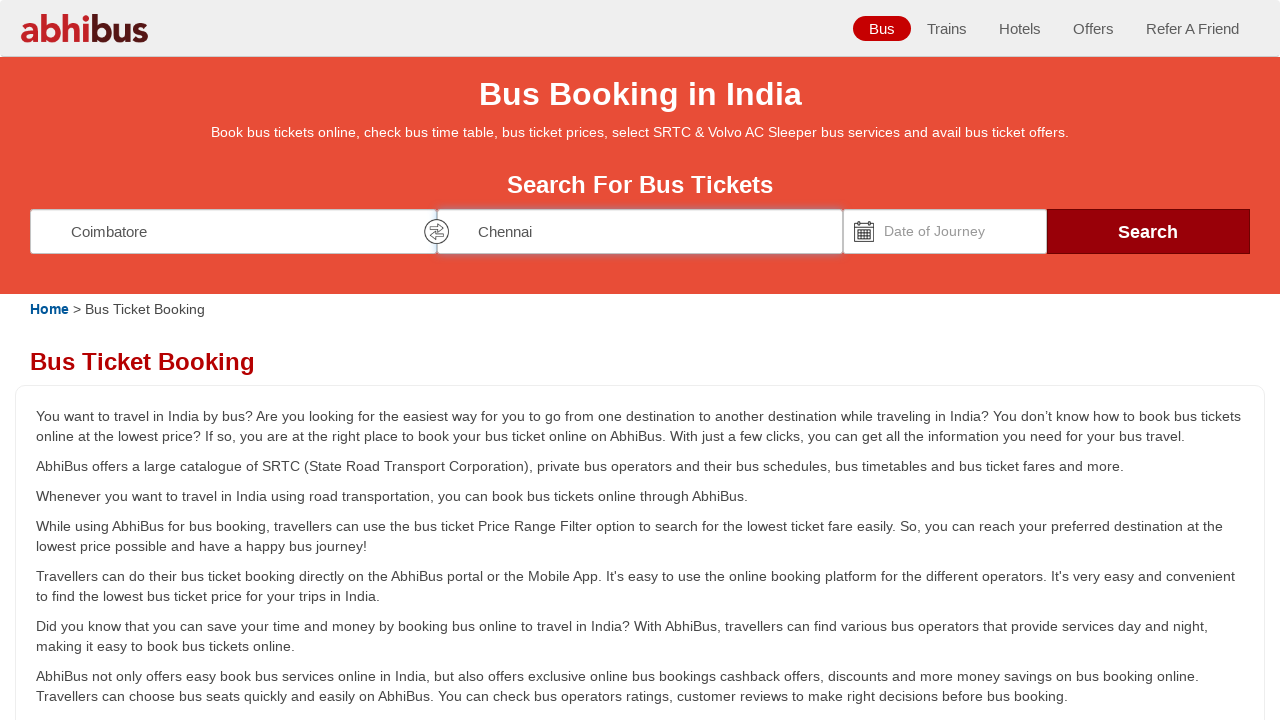

Set travel date to 15/03/2025 using JavaScript
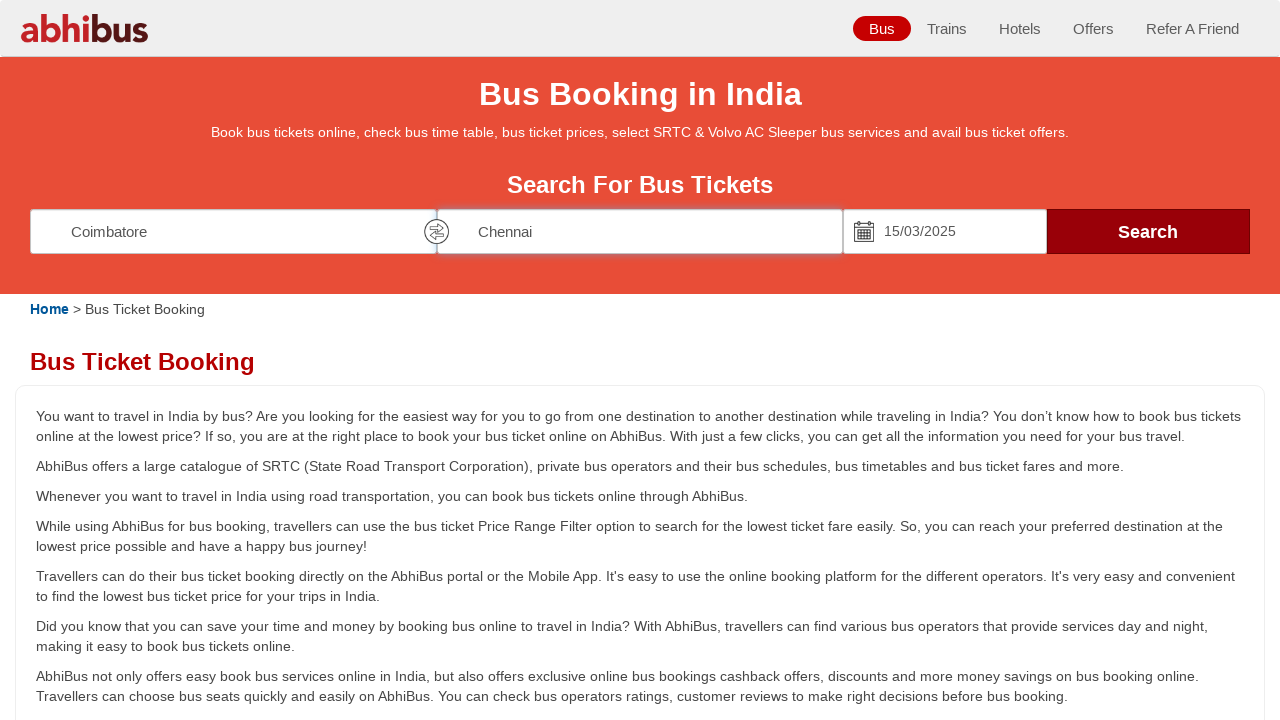

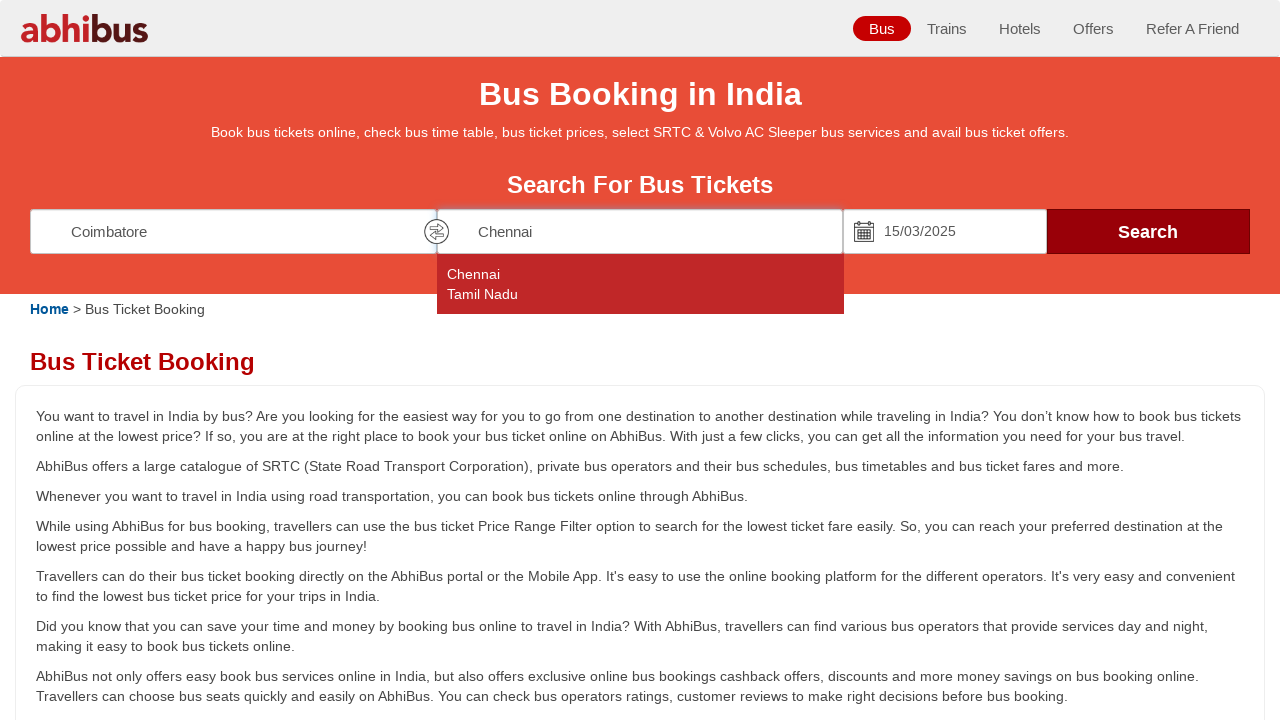